Tests a scrollable table on a practice automation page by scrolling the window, then scrolling within a fixed-header table element, and verifying that the displayed total amount matches the sum of individual values in the table.

Starting URL: https://www.rahulshettyacademy.com/AutomationPractice/

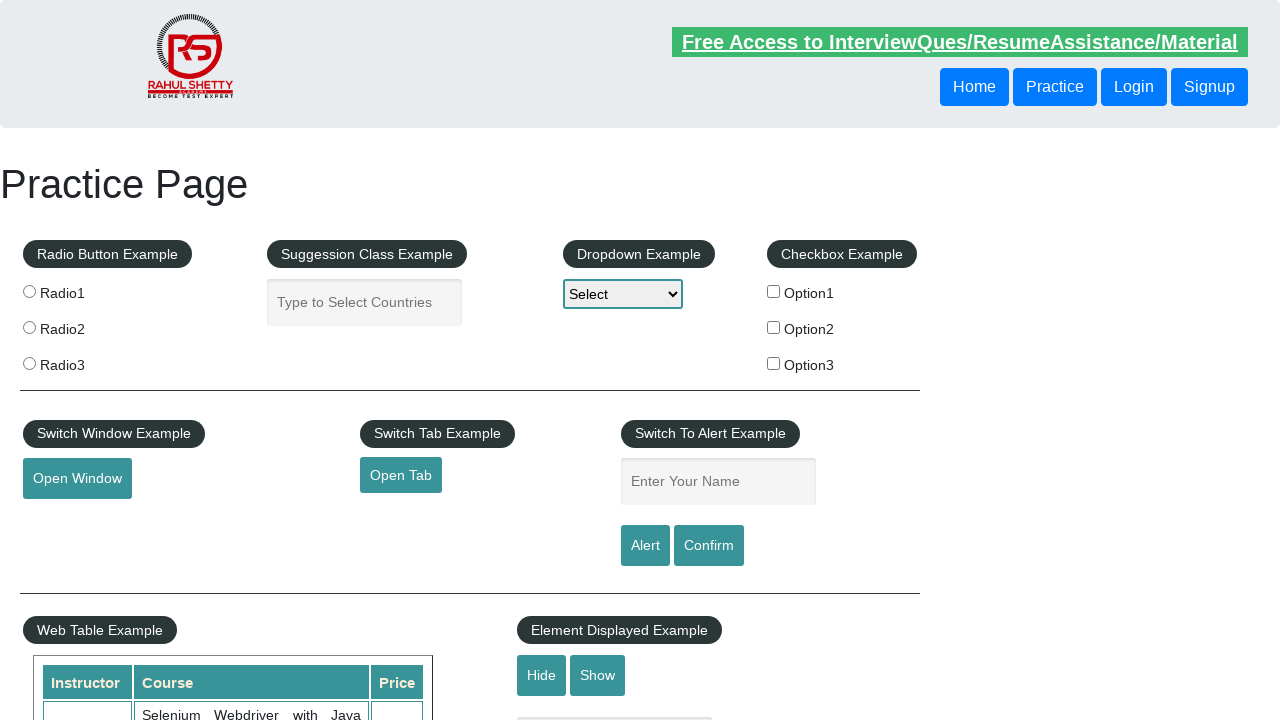

Navigated to Rahul Shetty Academy AutomationPractice page
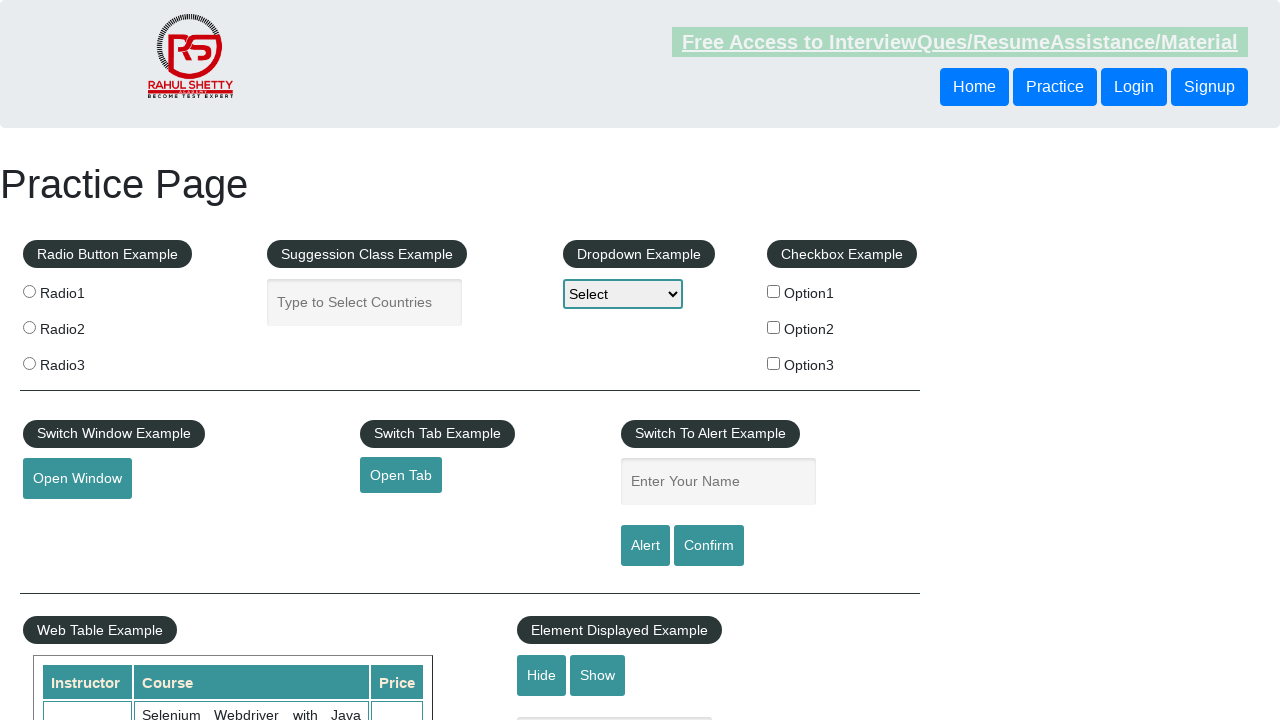

Scrolled window down by 300 pixels
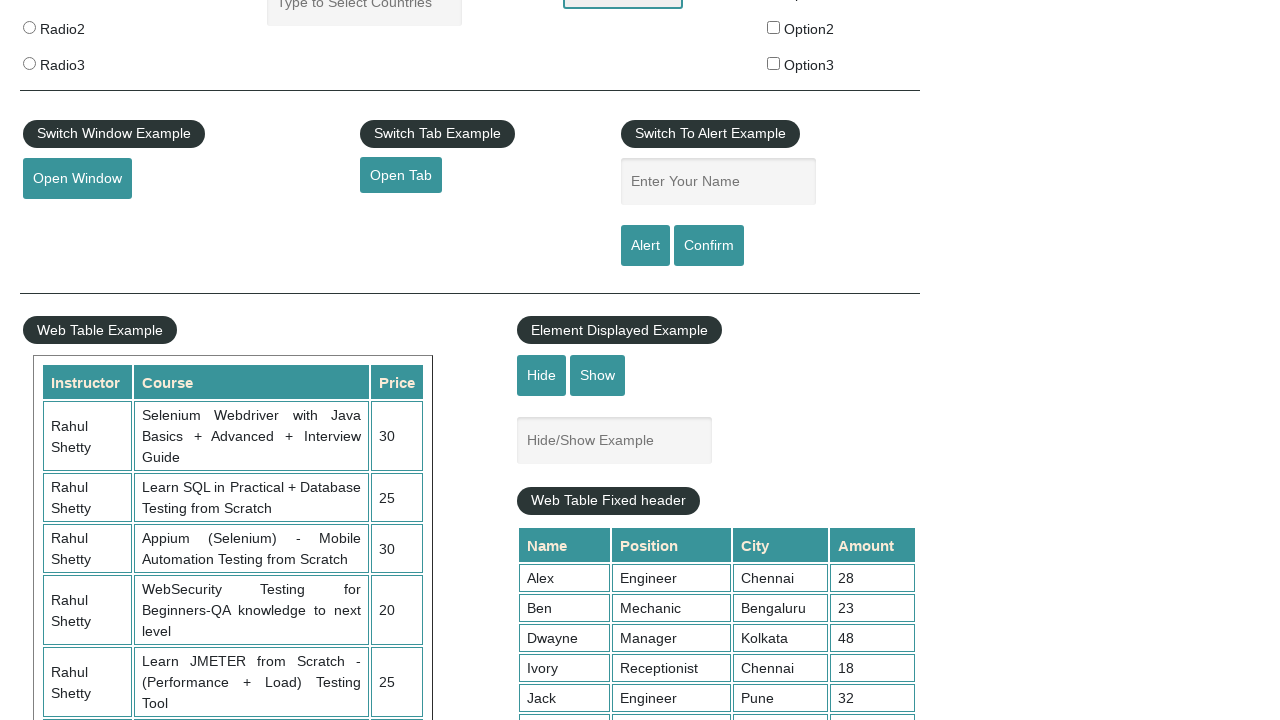

Waited 1 second for window scroll to complete
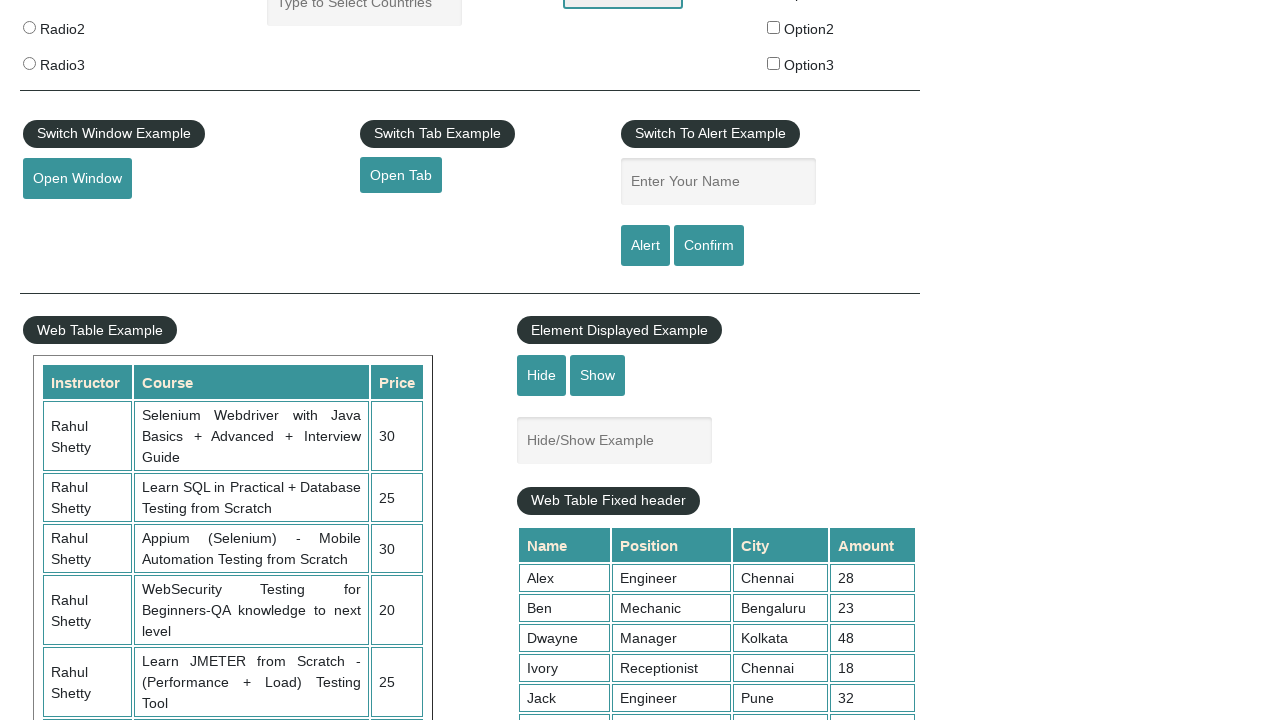

Scrolled within fixed-header table element to position 5000
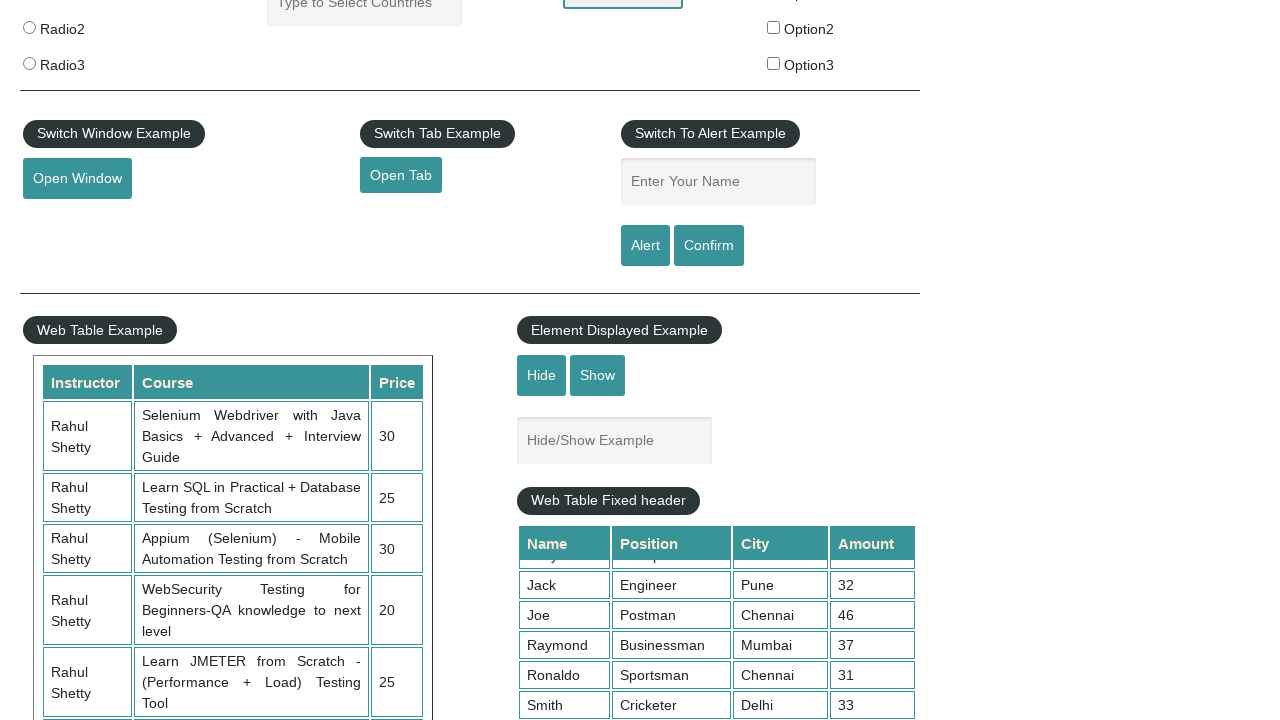

Waited 1 second for table scroll to complete
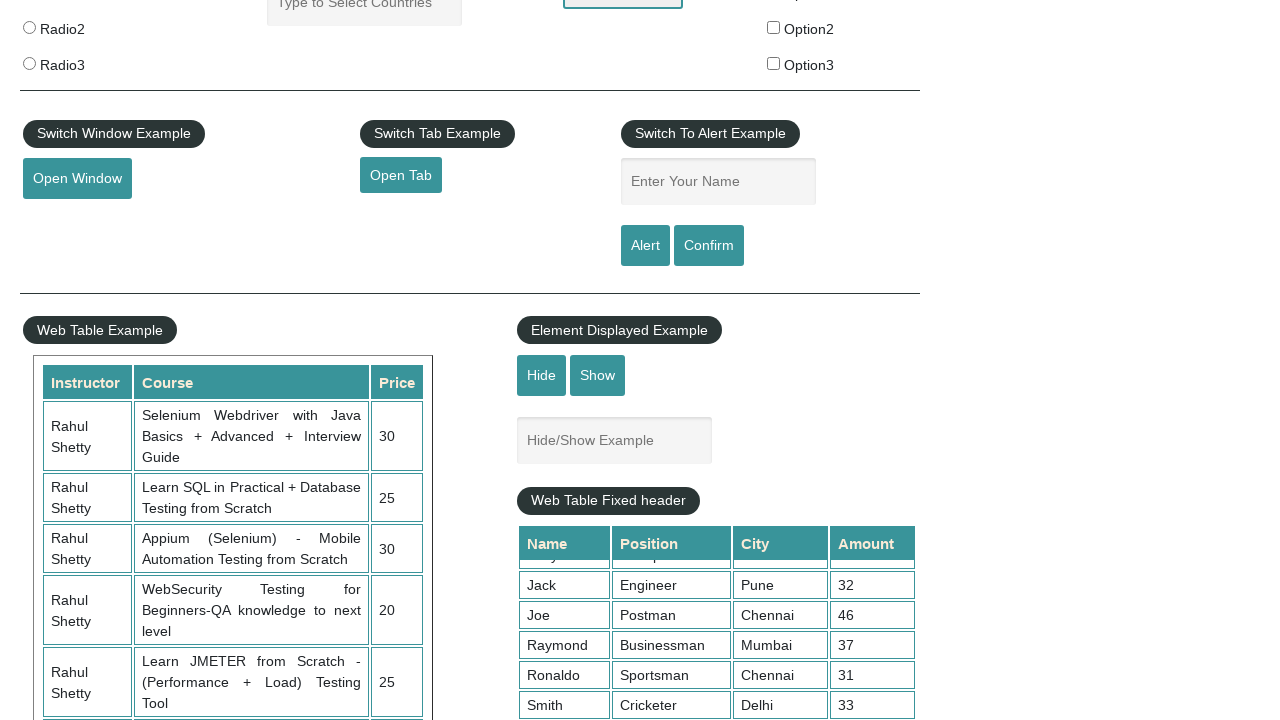

Retrieved all amount values from 4th column of table (9 rows found)
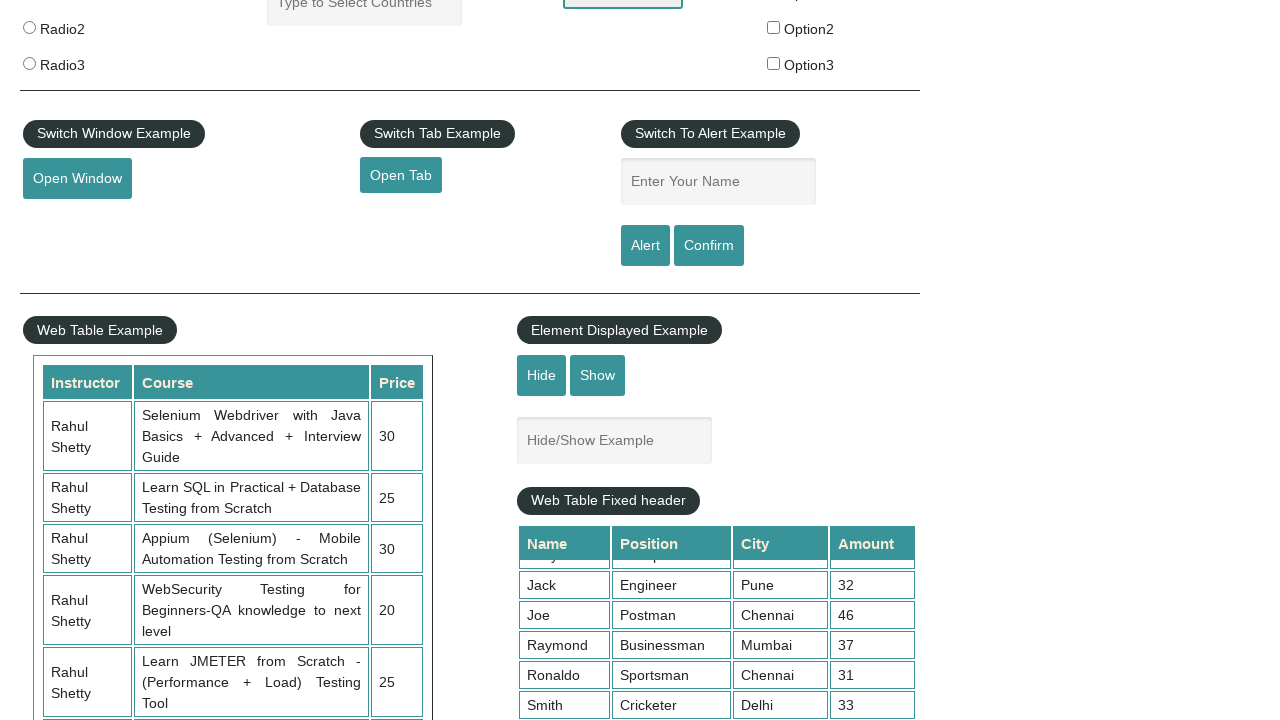

Calculated sum of all table amounts: 296
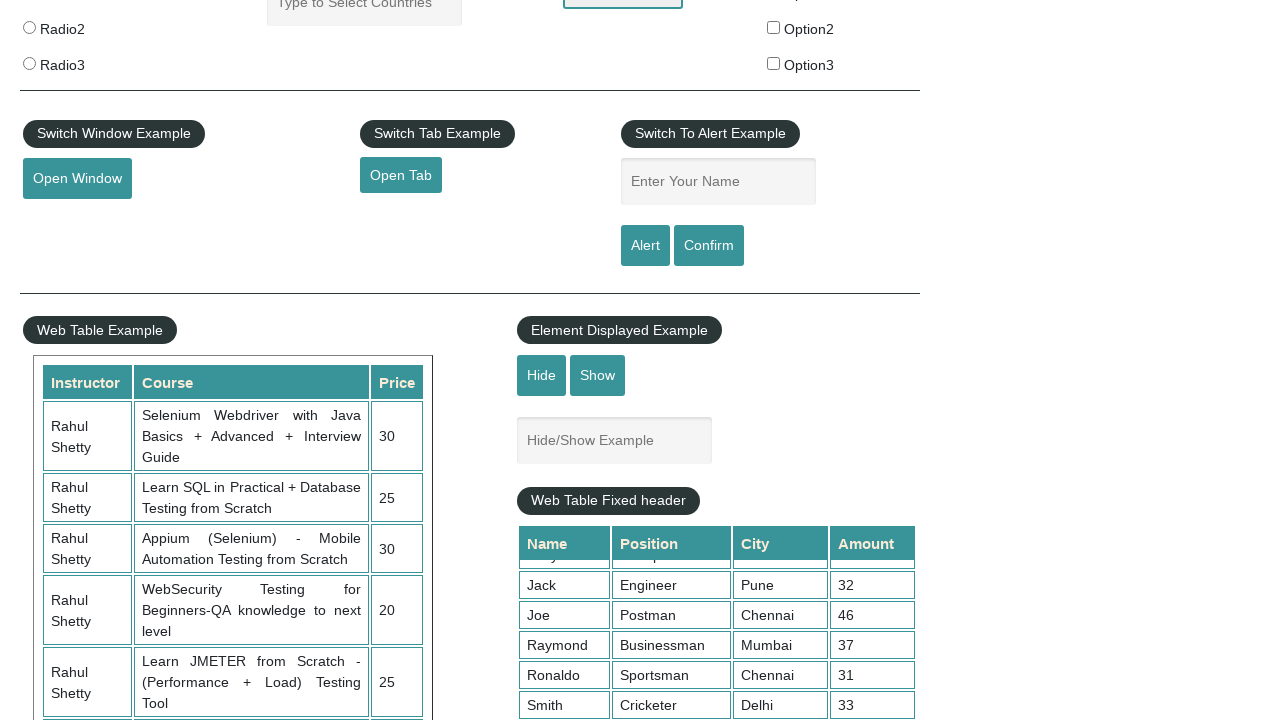

Located the total amount display element
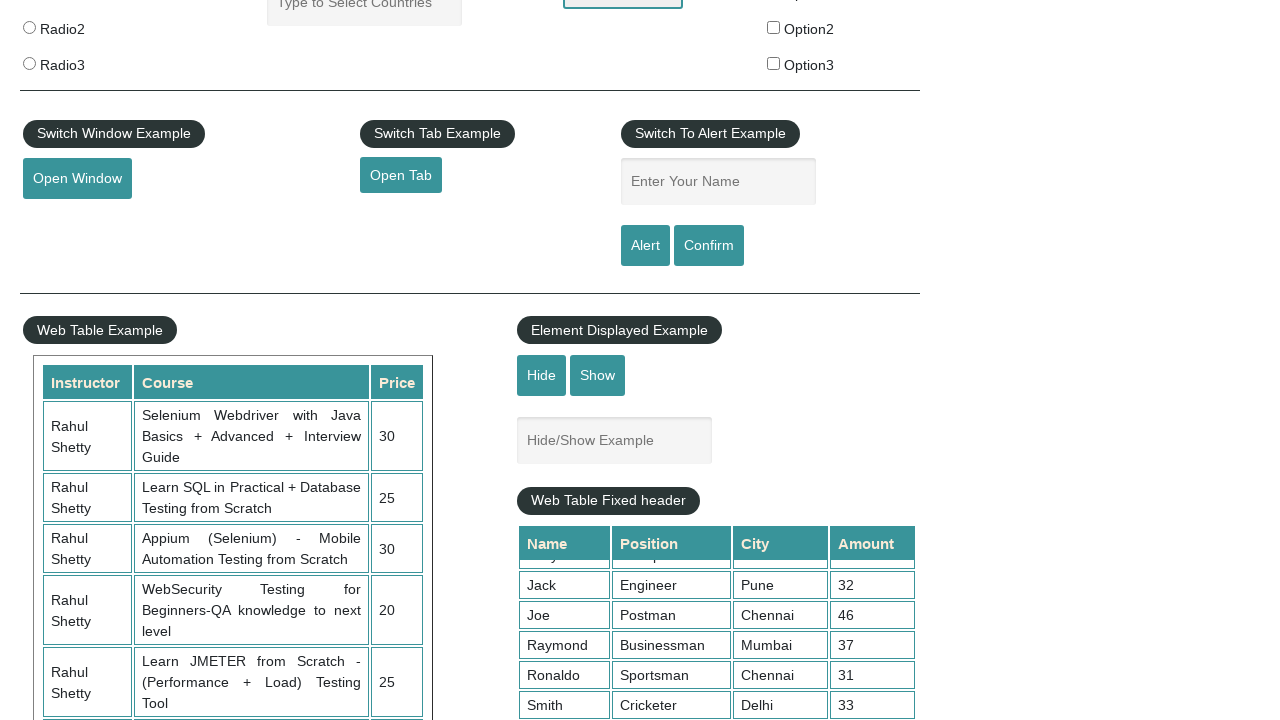

Extracted displayed total amount: 296
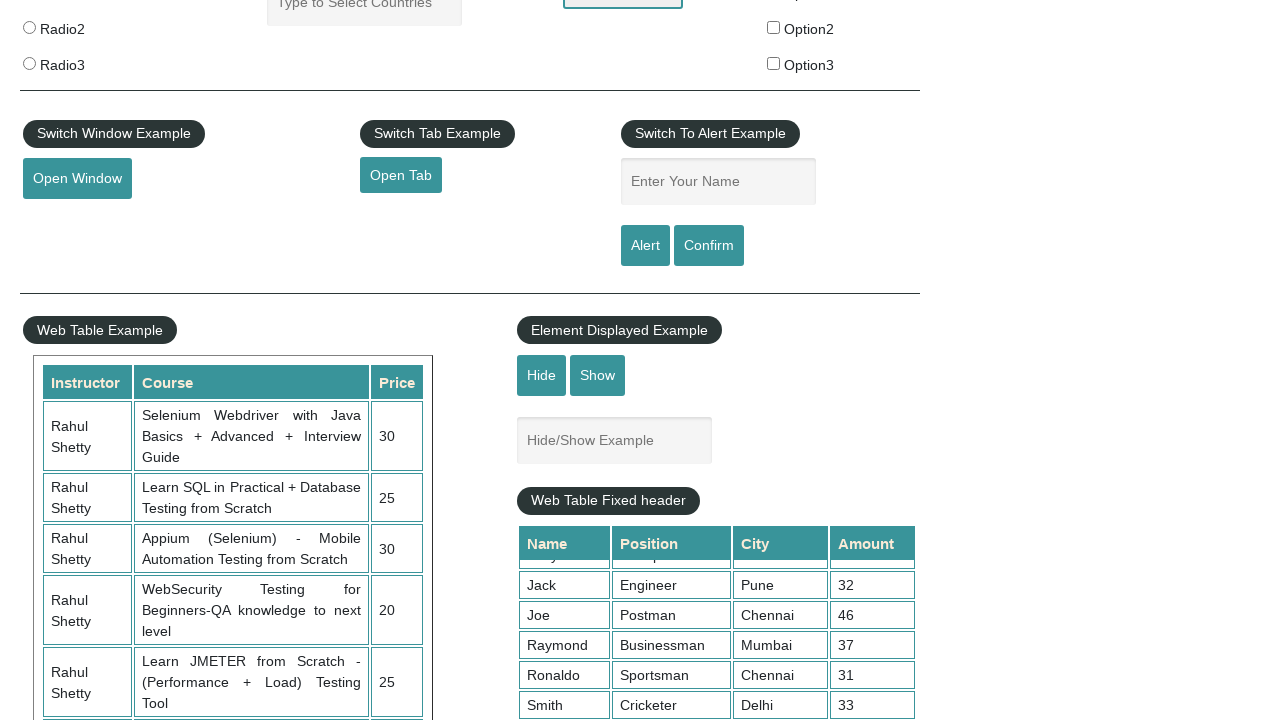

Verified that calculated sum (296) matches displayed total (296)
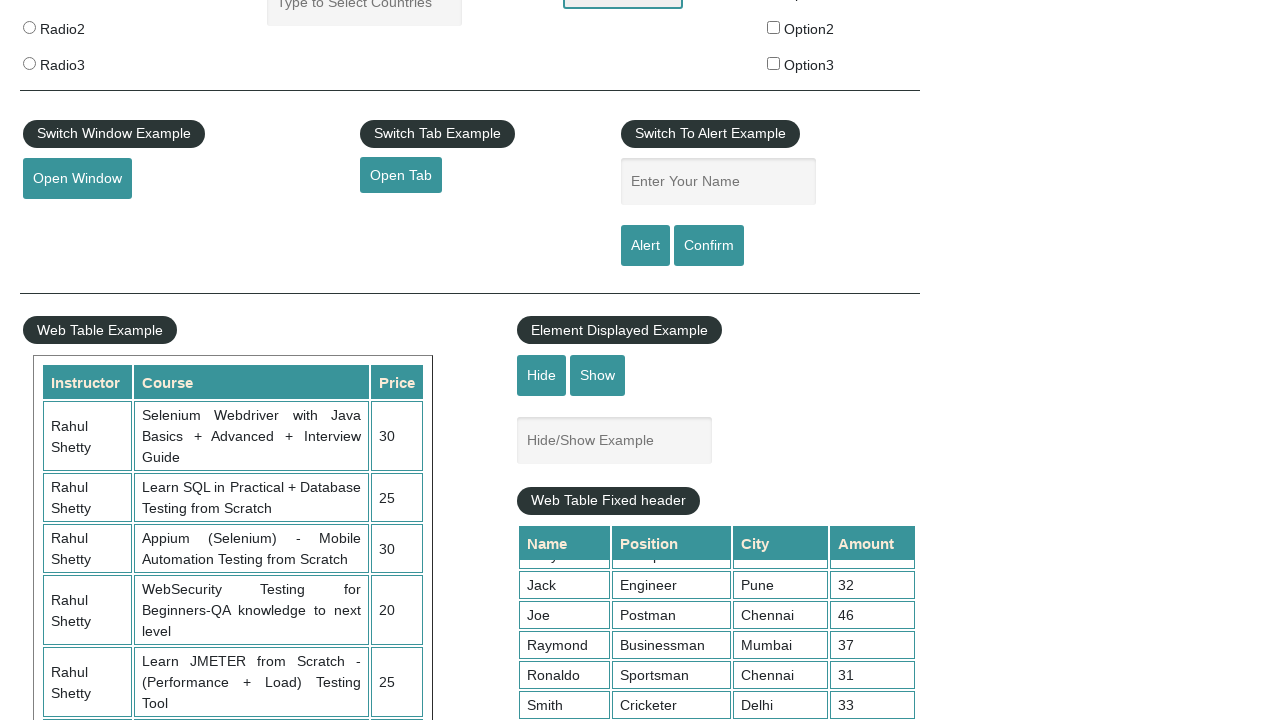

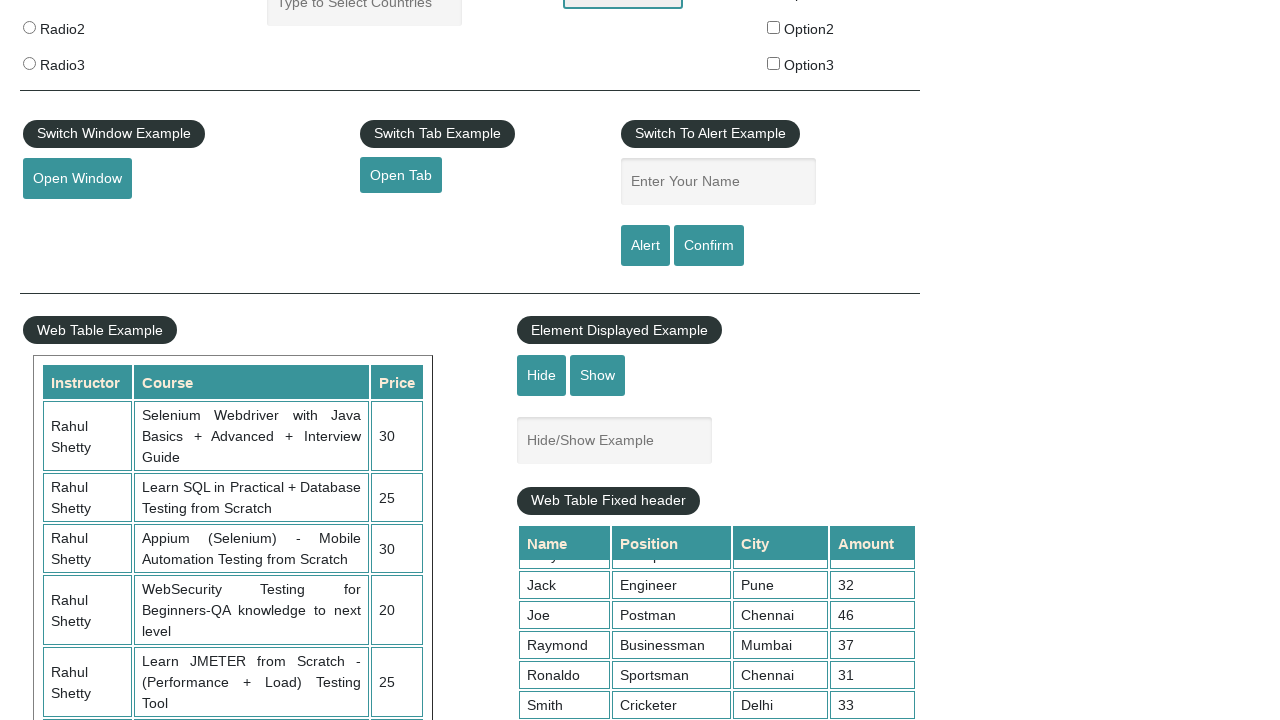